Tests filling out a practice automation form with personal details including first name, last name, email, phone number, date of birth, and gender selection

Starting URL: https://demoqa.com/automation-practice-form

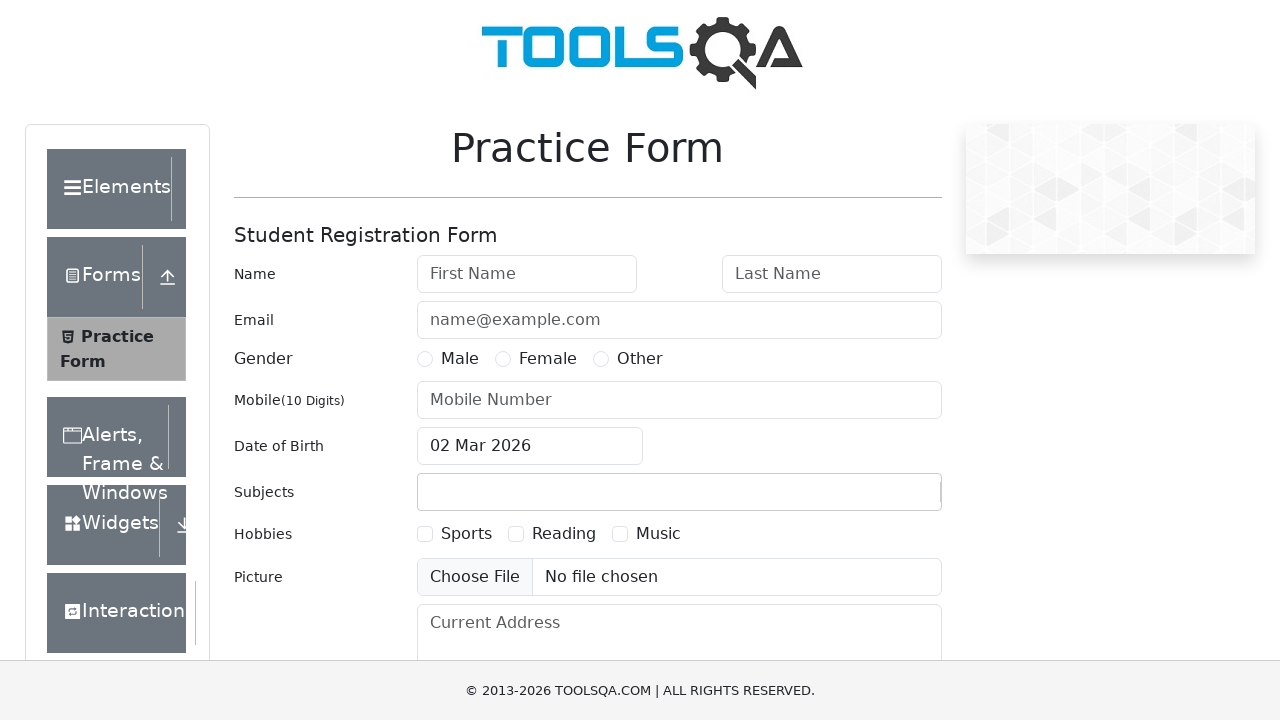

Filled first name field with 'Vimal' on (//input[@type='text'])[1]
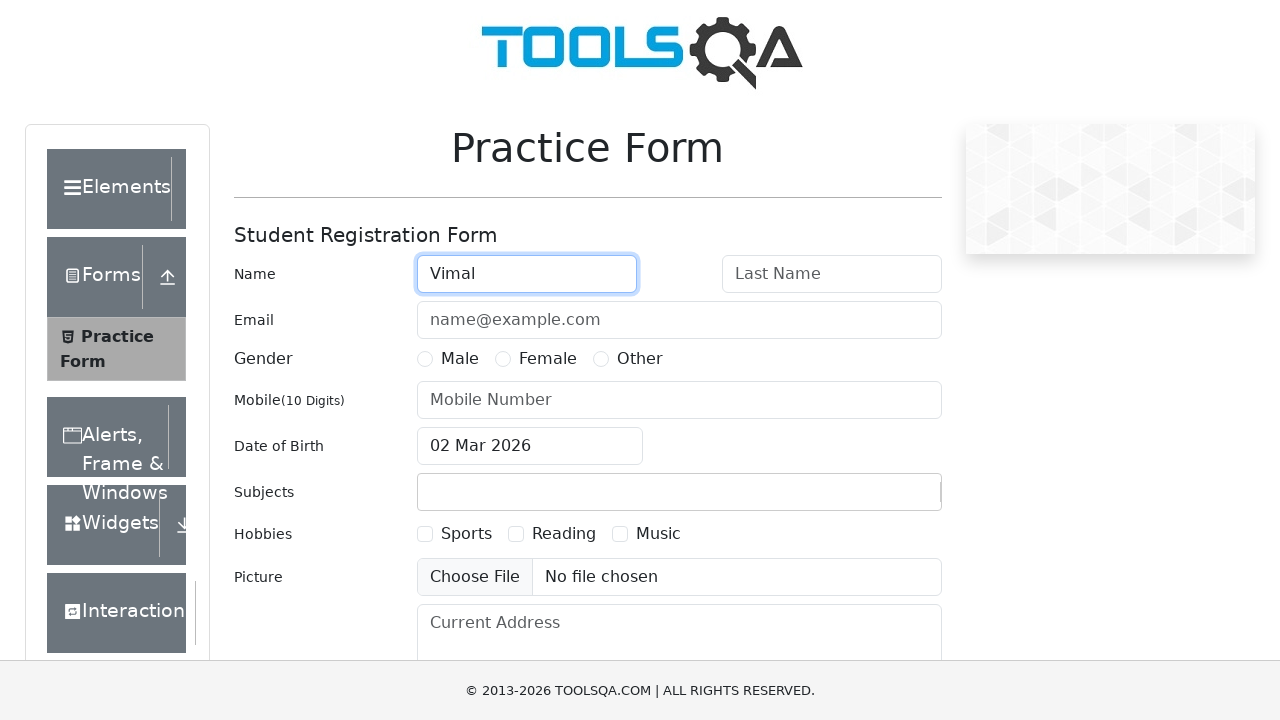

Filled last name field with 'raj' on (//input[@type='text'])[2]
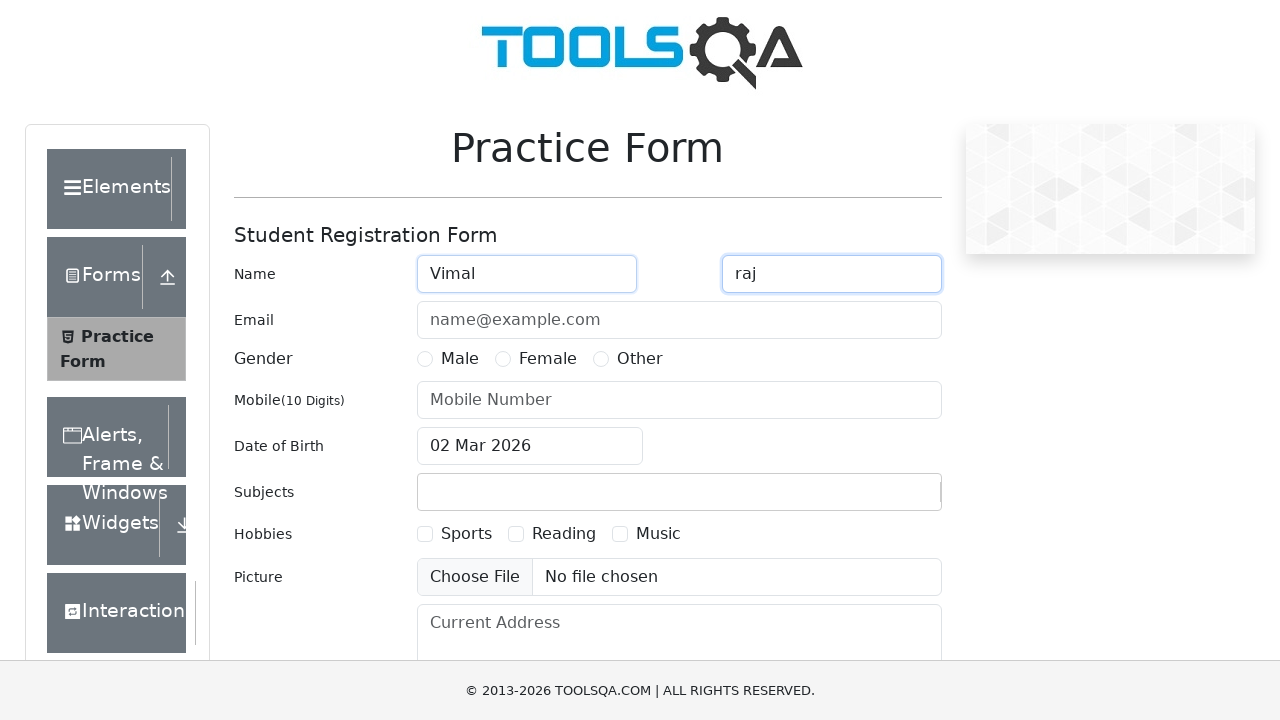

Filled email field with 'sjfniouef@fowi.com' on (//input[@type='text'])[3]
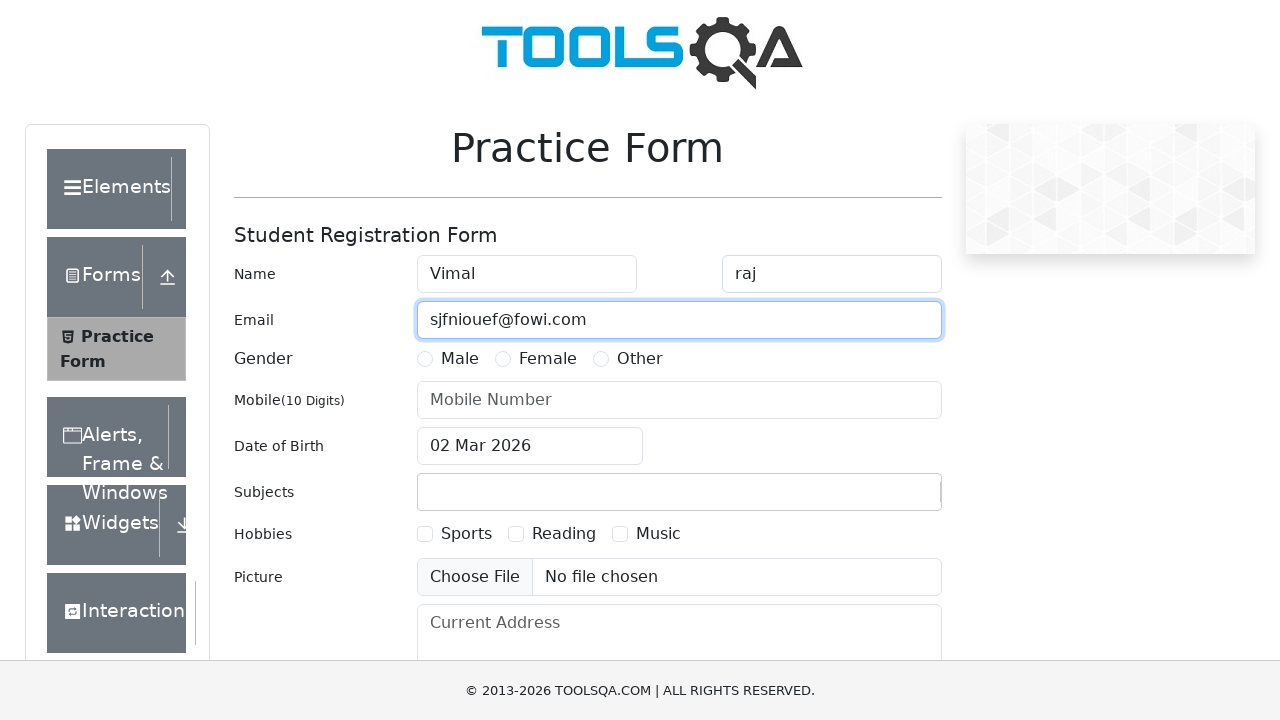

Filled phone number field with '6494987' on (//input[@type='text'])[4]
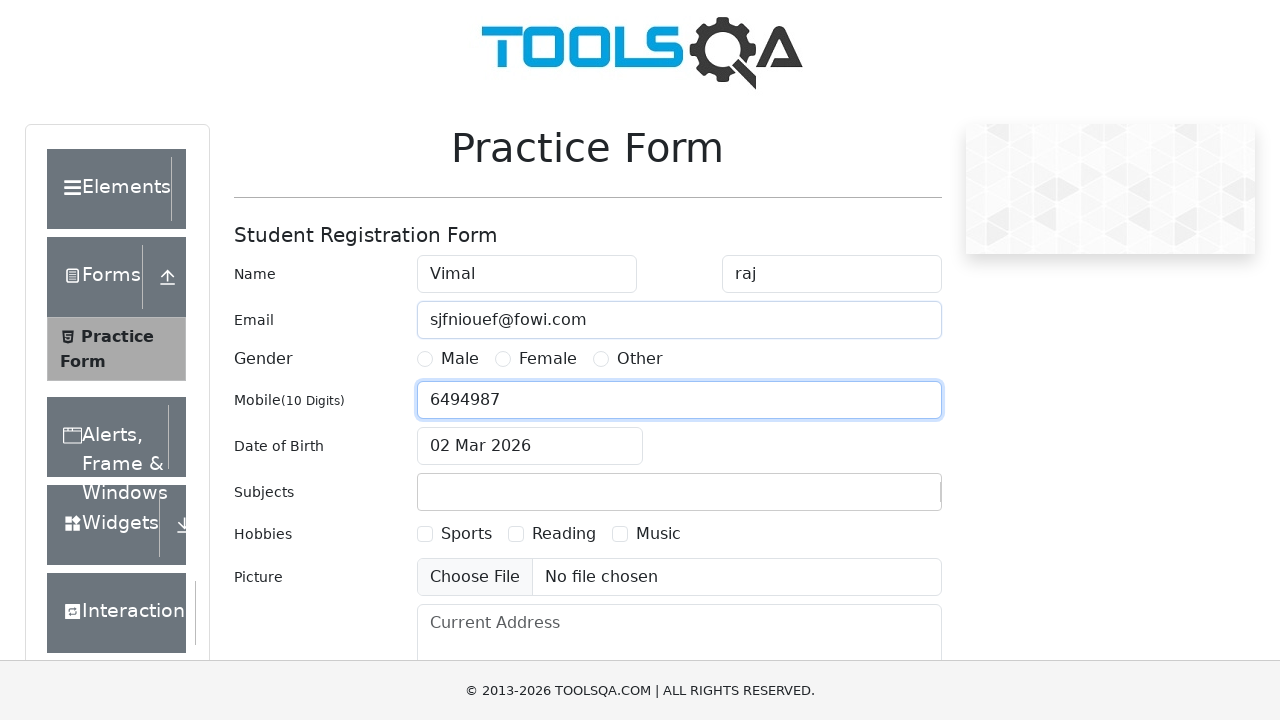

Filled date of birth field with '27 nov 2004' on (//input[@type='text'])[5]
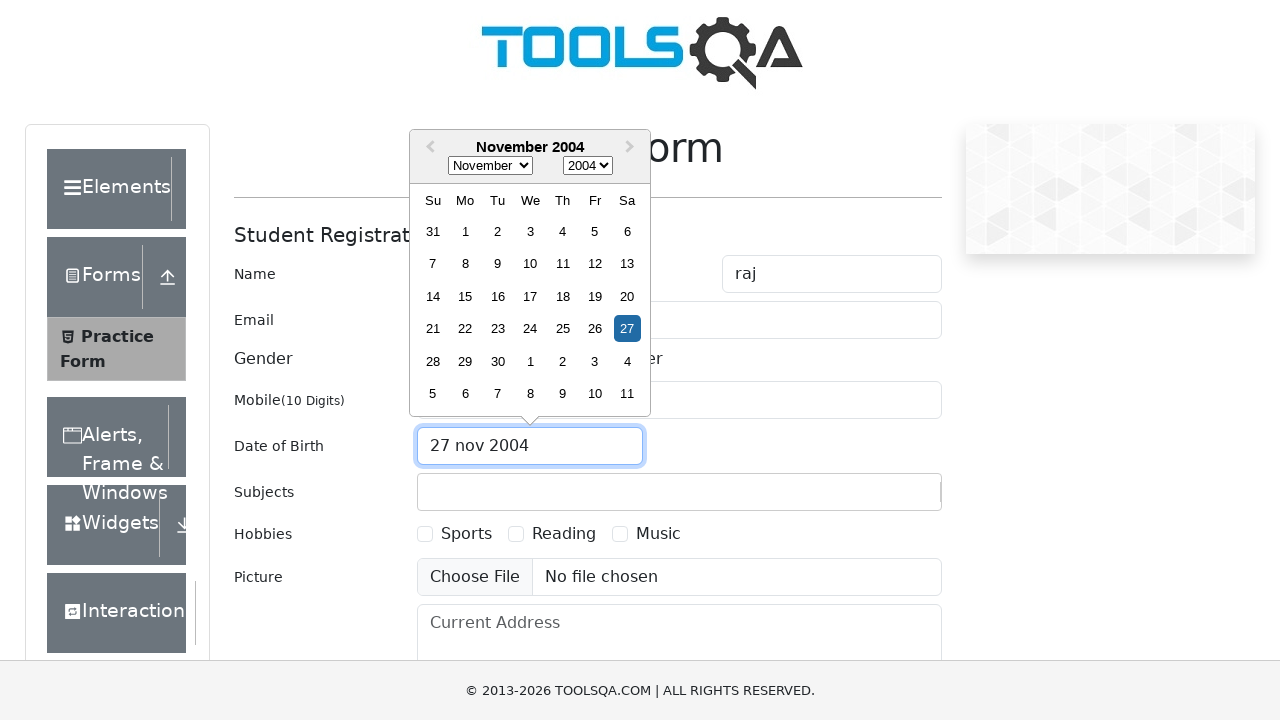

Selected Male gender option at (460, 31) on xpath=//label[text()='Male']
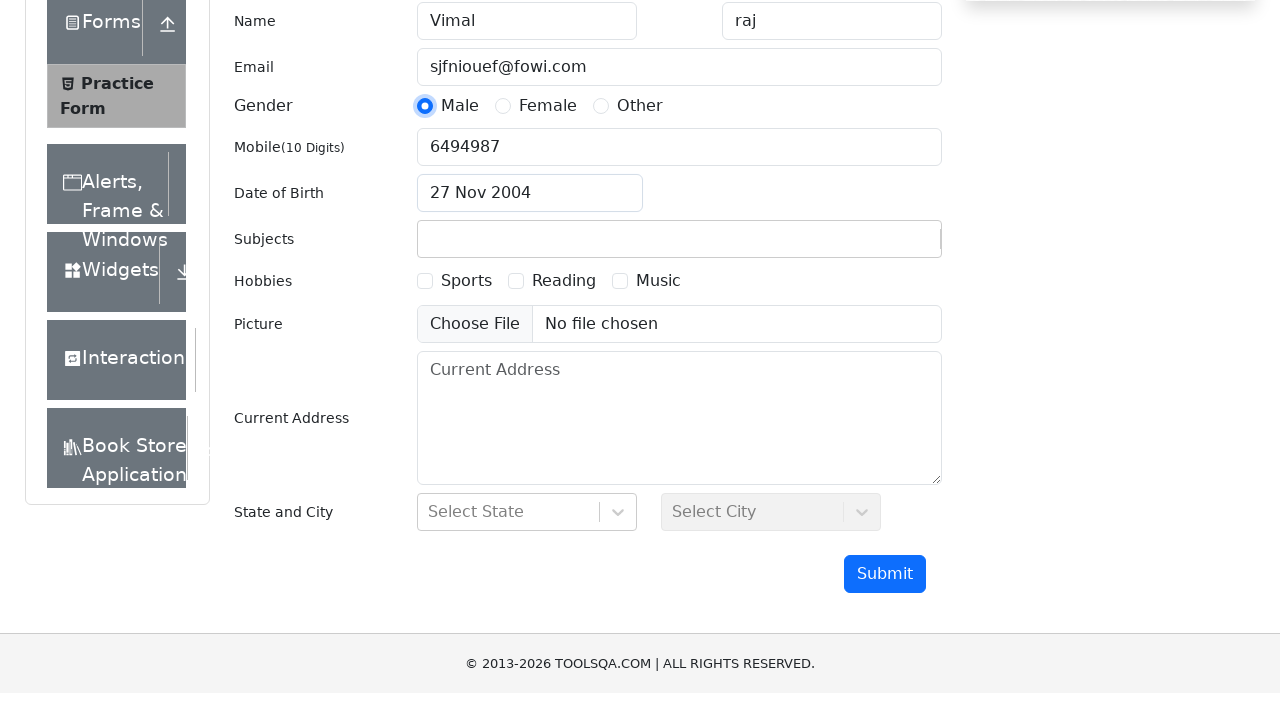

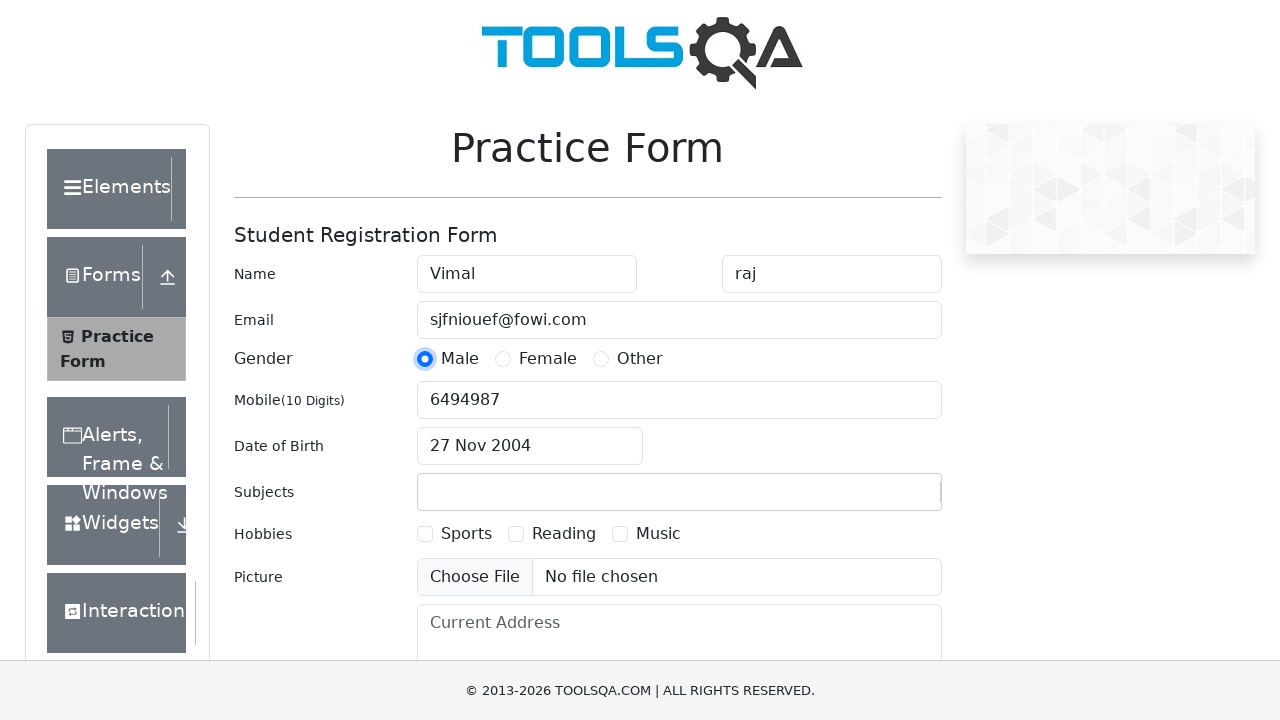